Tests filling a text input field and clicking a button that updates its text based on input

Starting URL: http://www.uitestingplayground.com/

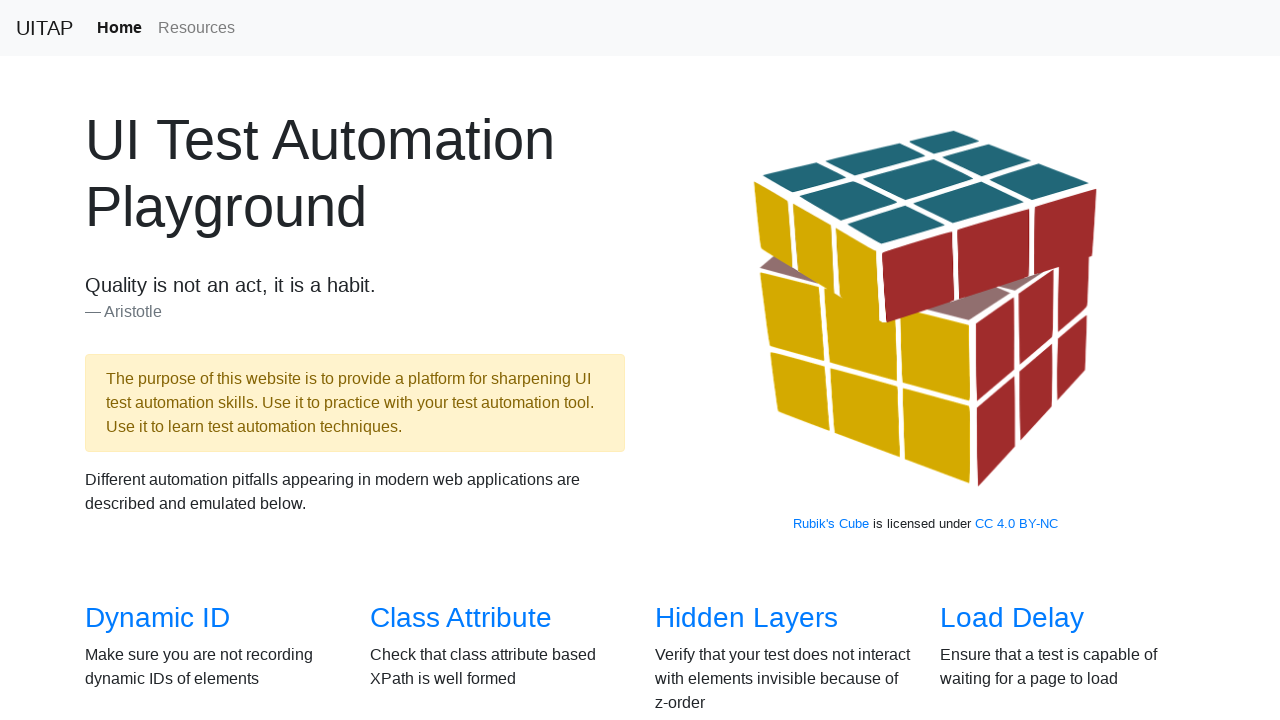

Clicked on Text Input link at (1002, 360) on internal:role=link[name="Text Input"i]
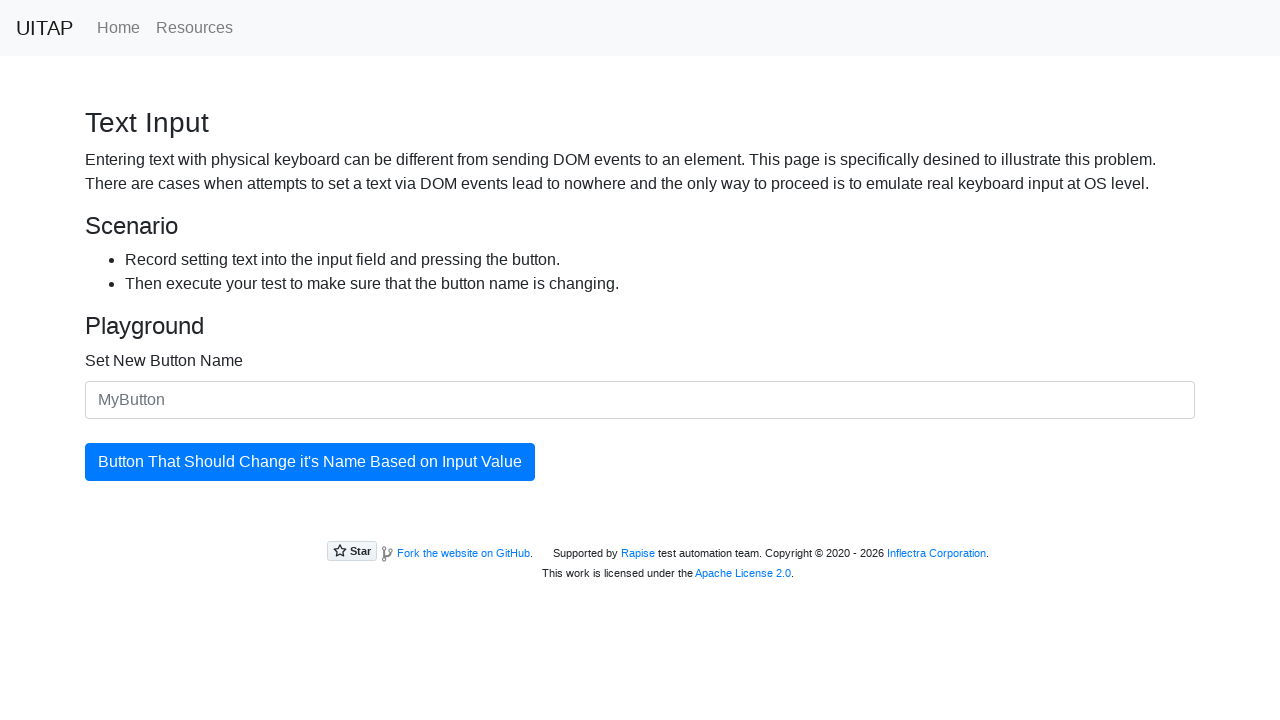

Clicked on textbox field at (640, 400) on internal:role=textbox[name="Set New Button Name"i]
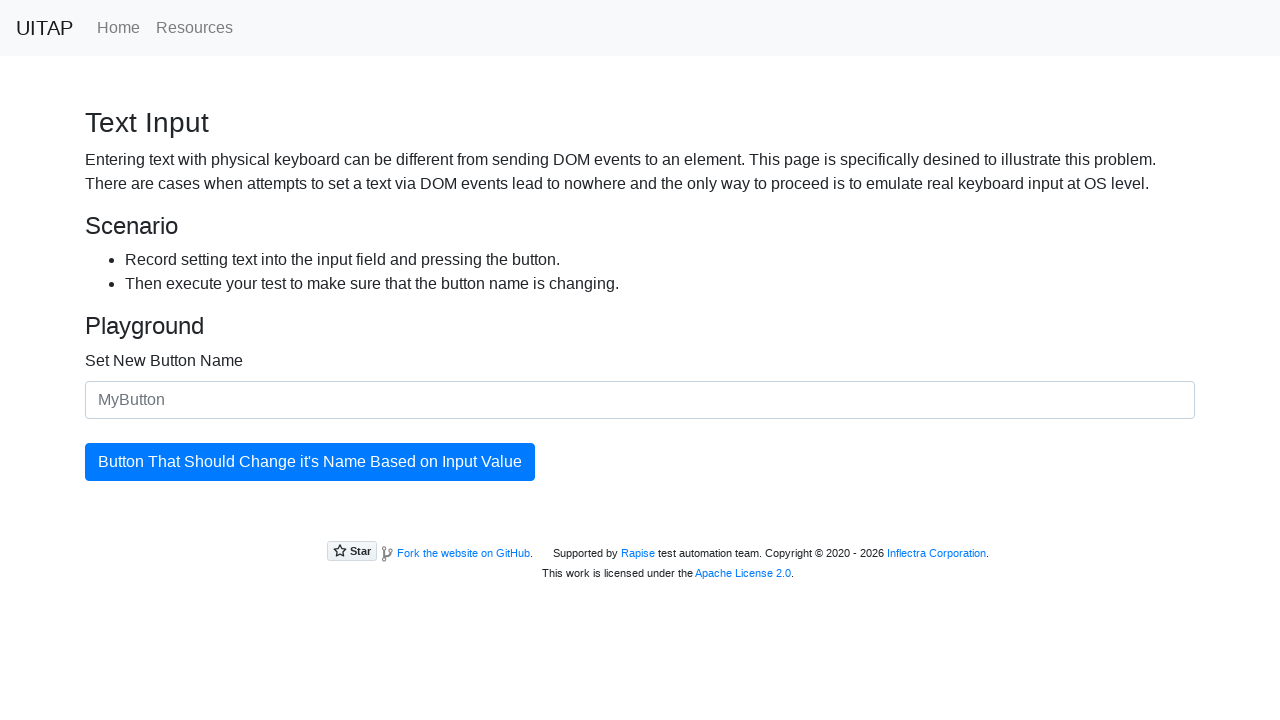

Filled textbox with 'A New Button Name' on internal:role=textbox[name="Set New Button Name"i]
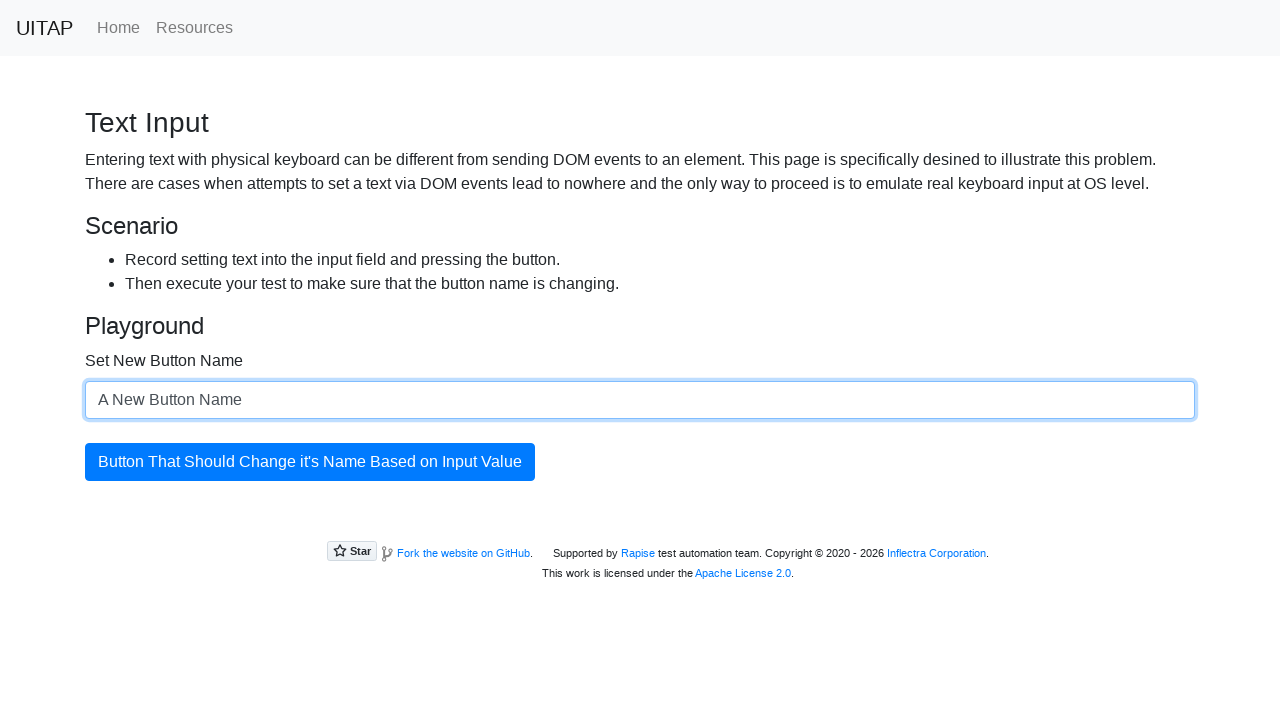

Clicked the updating button to apply new button name at (310, 462) on #updatingButton
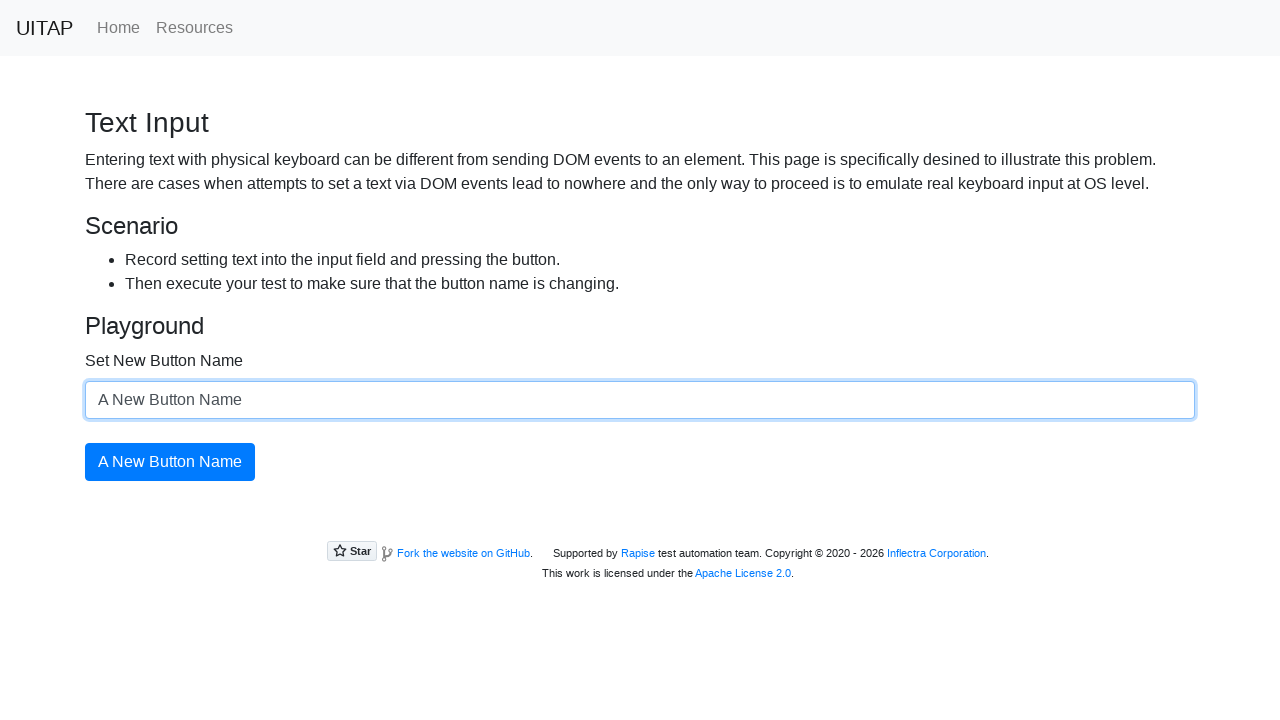

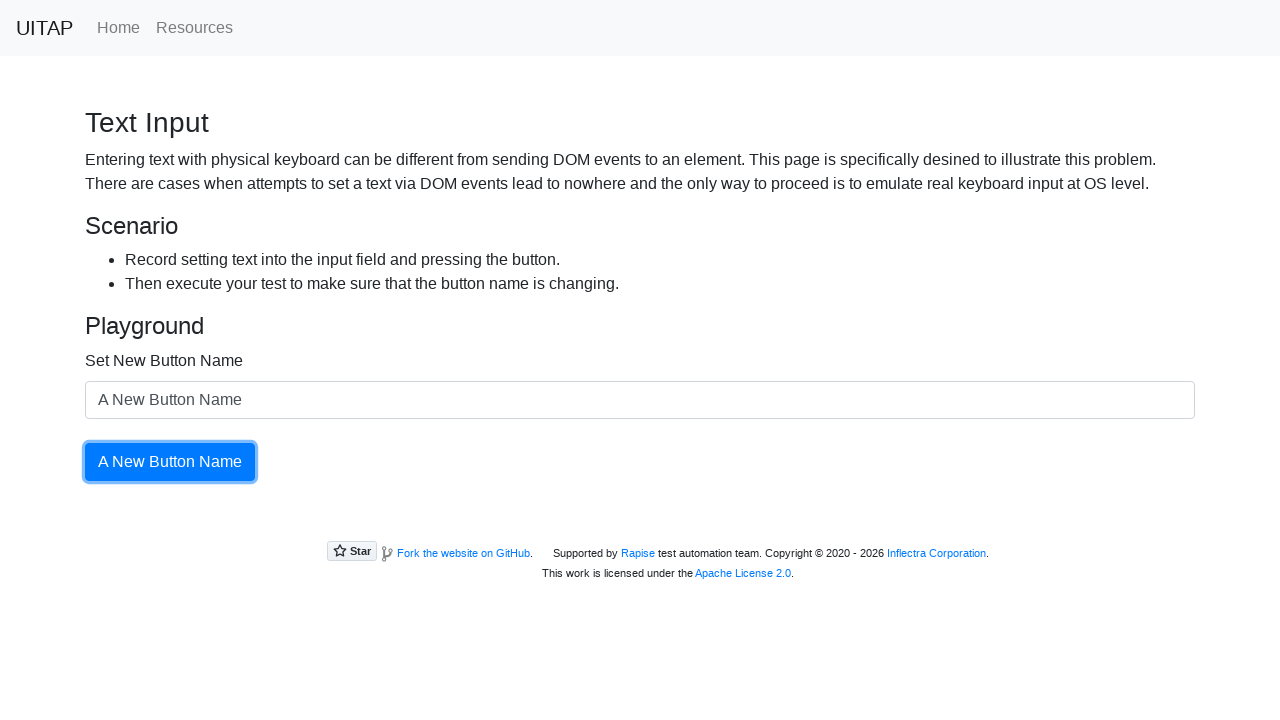